Tests window handling by opening new tabs and filling a registration form in one of the child windows

Starting URL: https://www.hyrtutorials.com/p/window-handles-practice.html

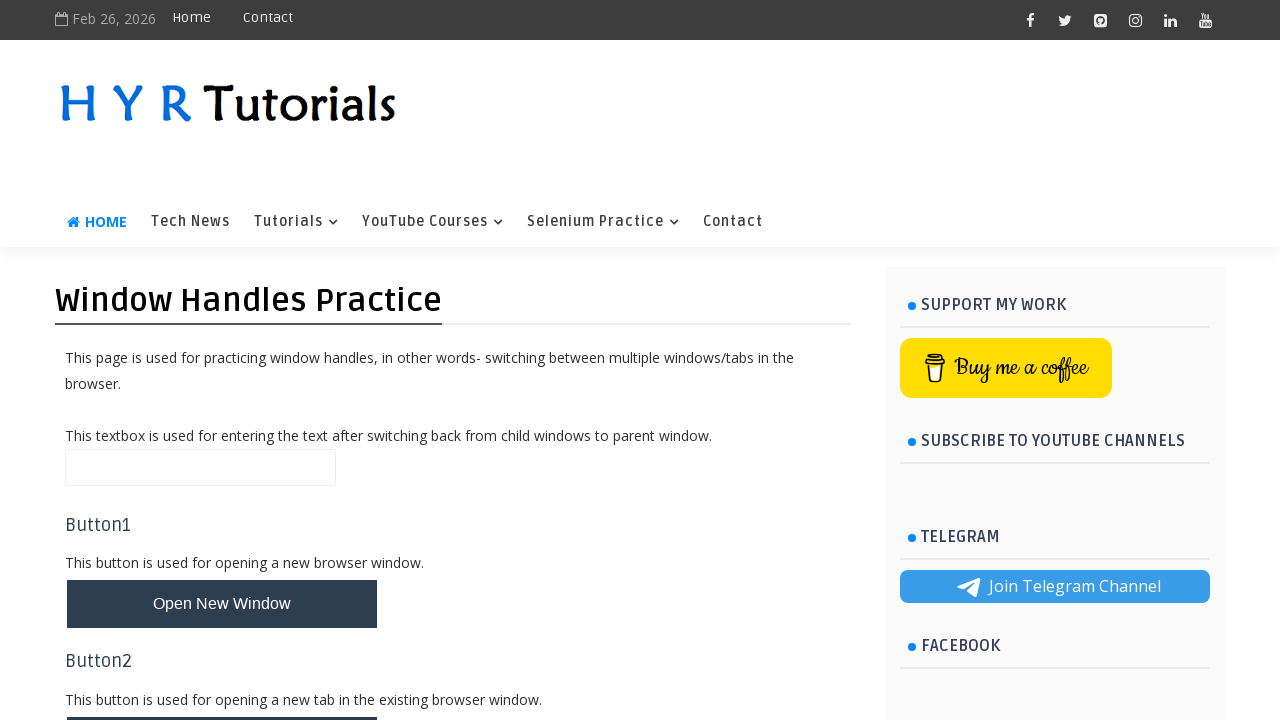

Scrolled to bottom of page
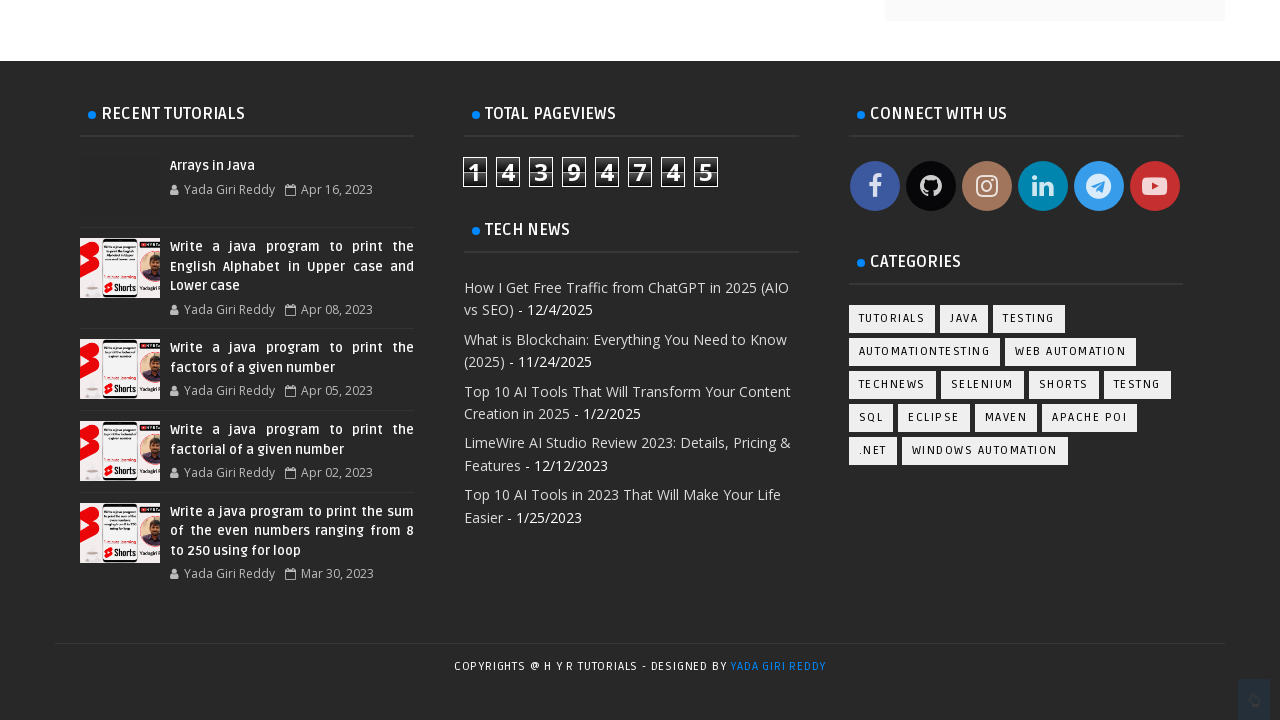

Waited 2 seconds for page to stabilize
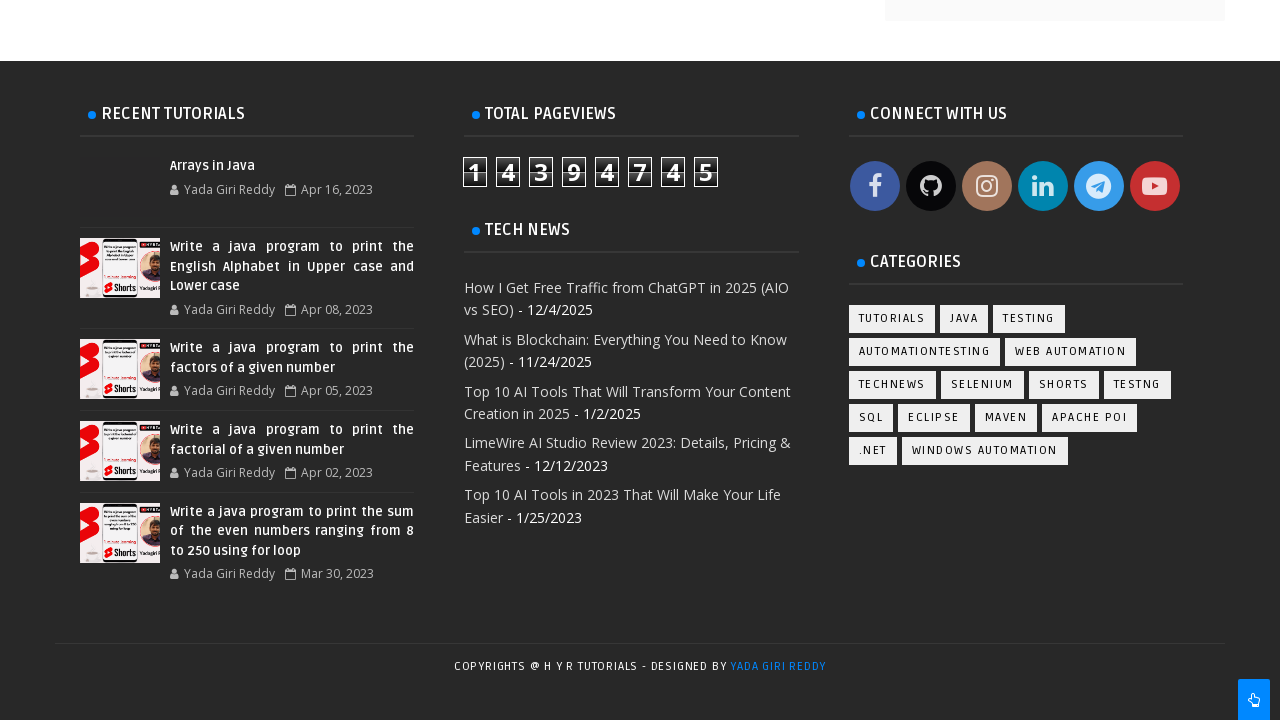

Clicked 'New Tabs' button to open multiple windows at (222, 361) on #newTabsBtn
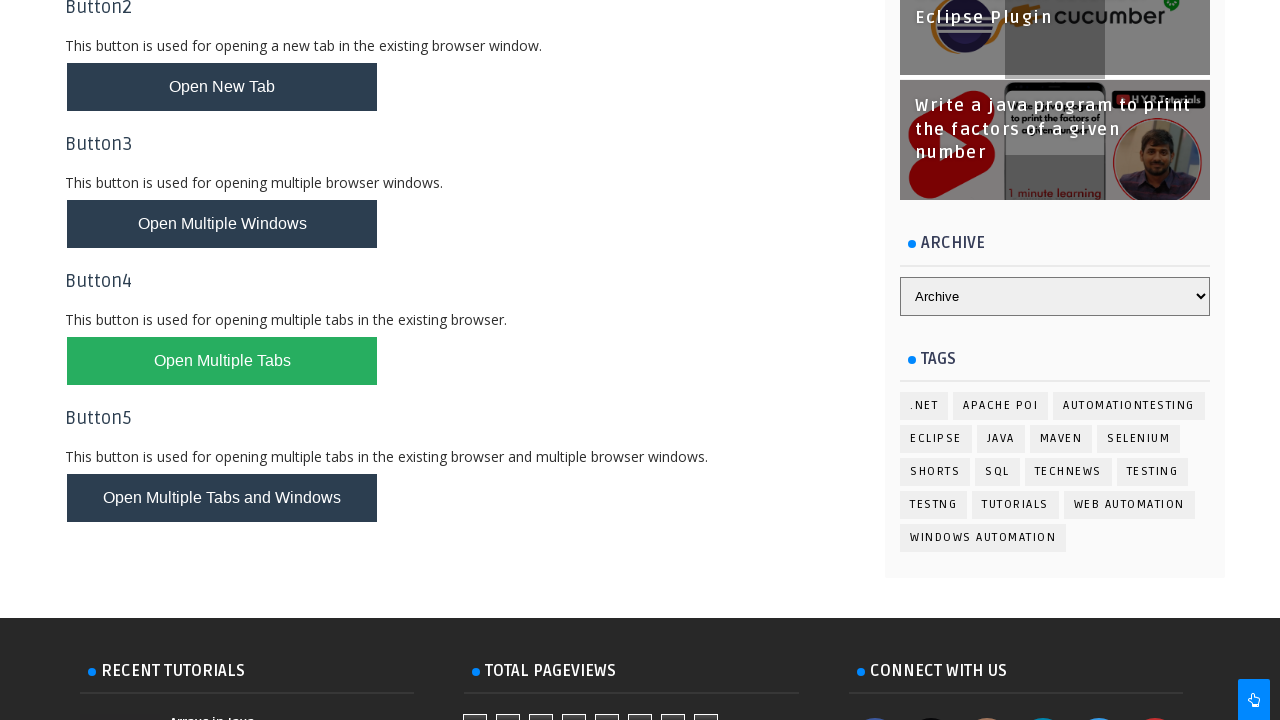

Waited 2 seconds for new windows to open
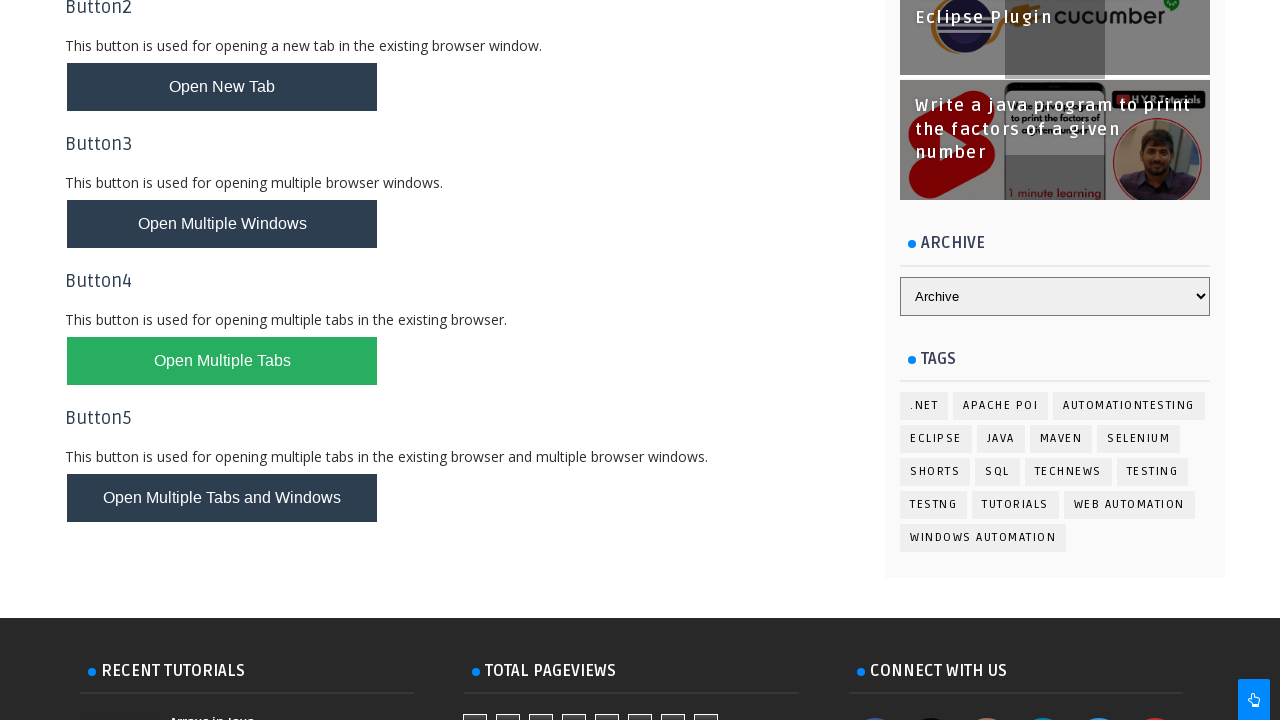

Retrieved all open pages/tabs - total count: 3
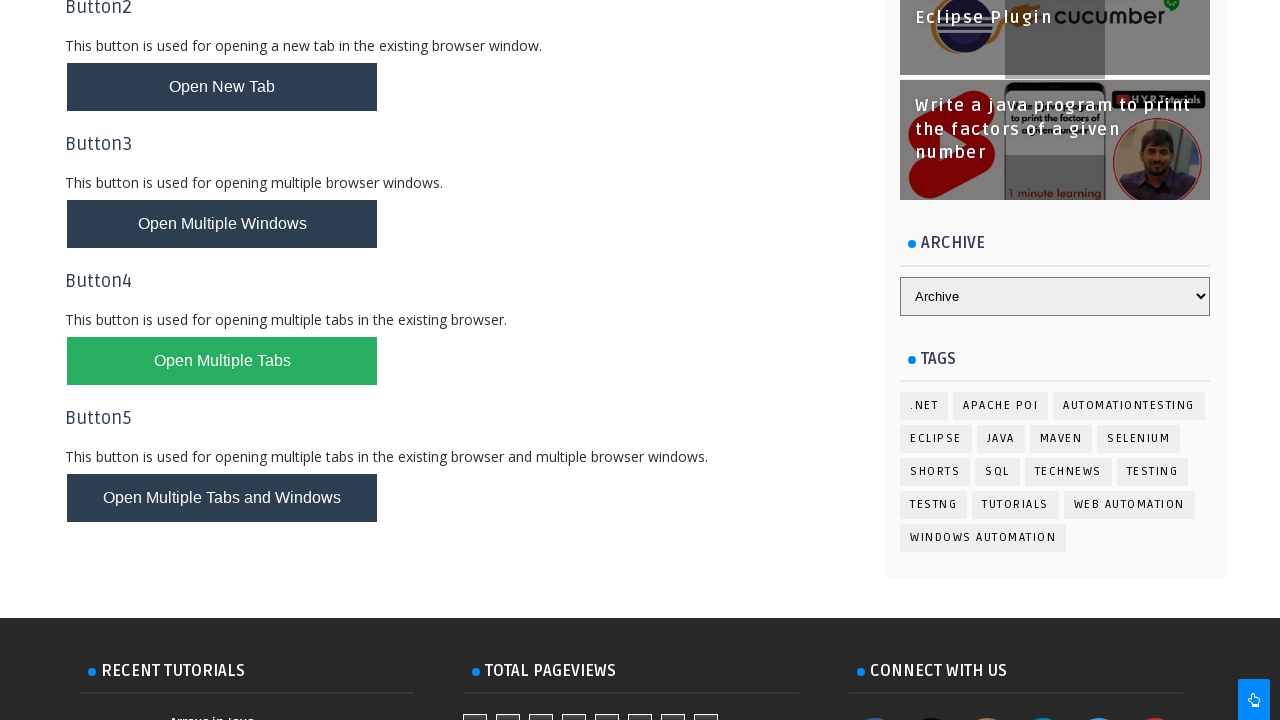

Found child window with 'Basic Controls in HTML' form
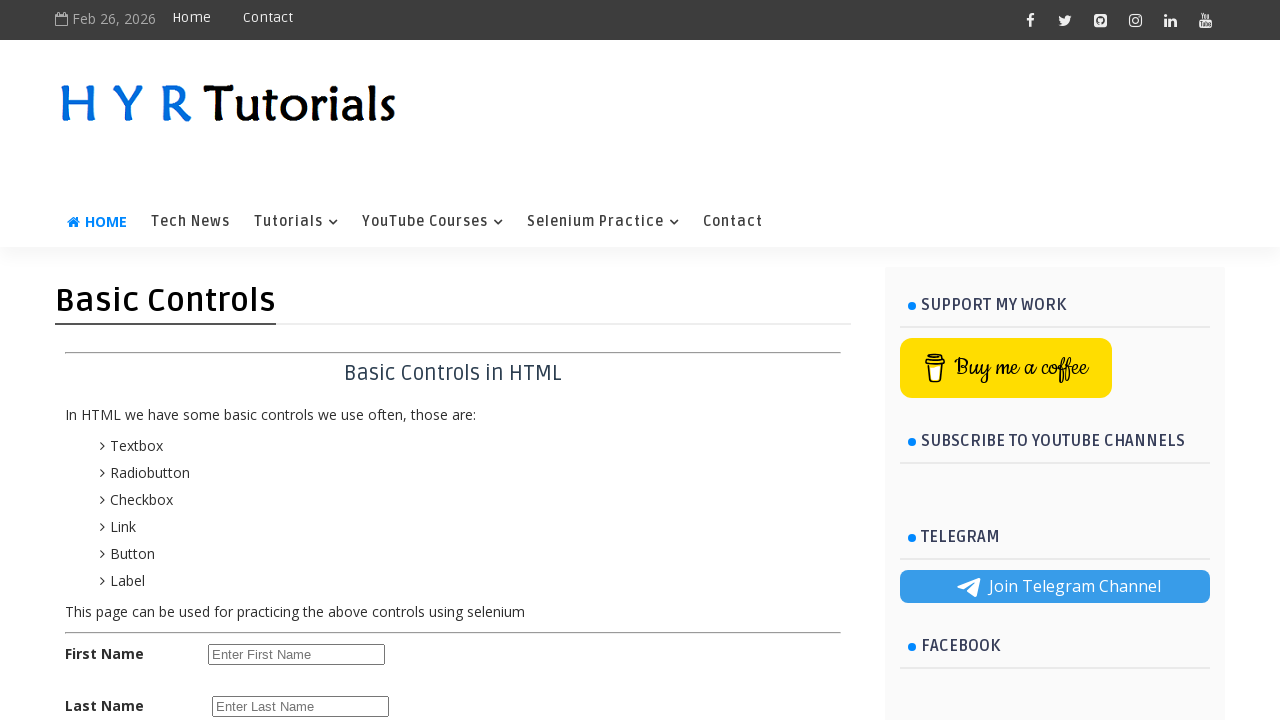

Filled first name field with 'Demo' on #firstName
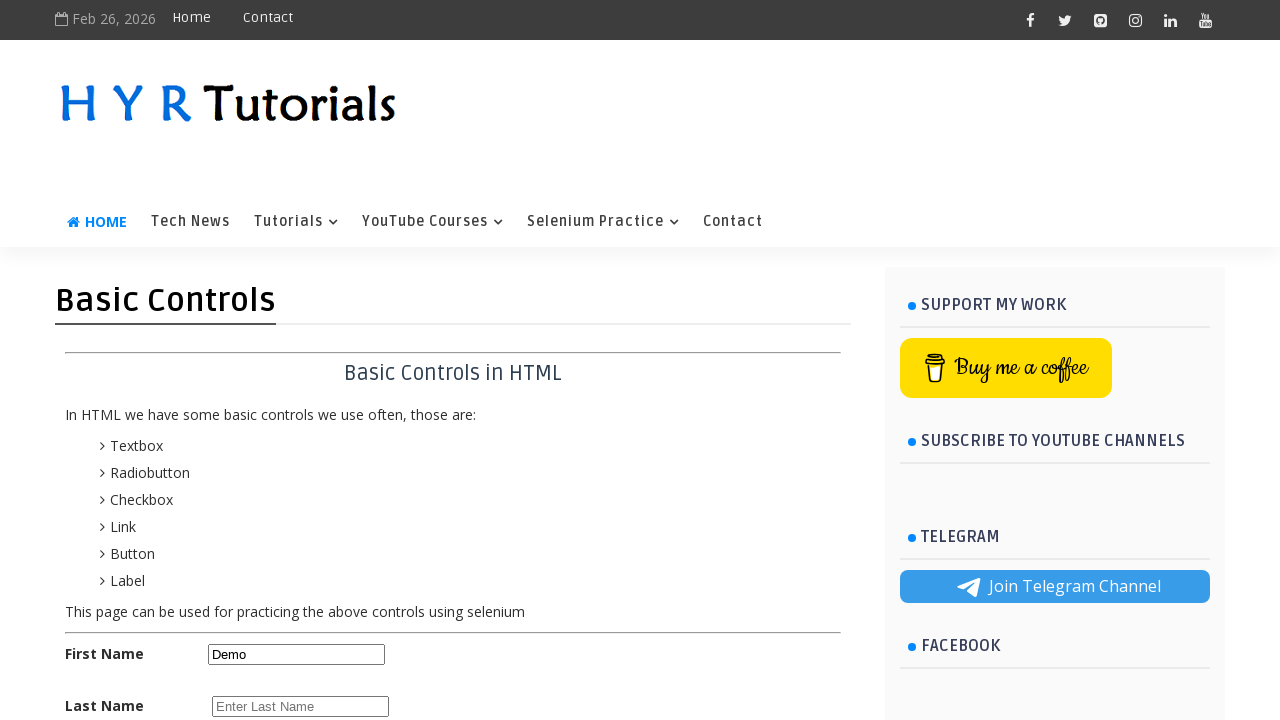

Filled last name field with 'Man' on #lastName
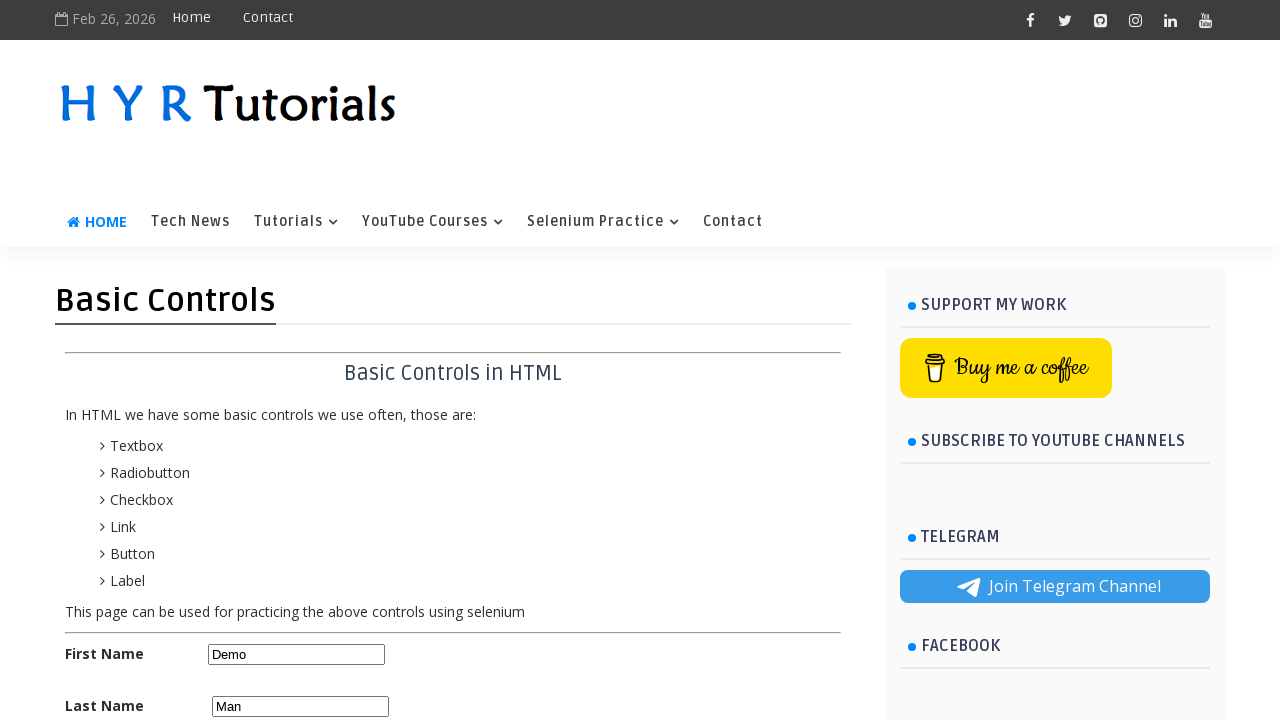

Selected 'Female' radio button at (286, 360) on #femalerb
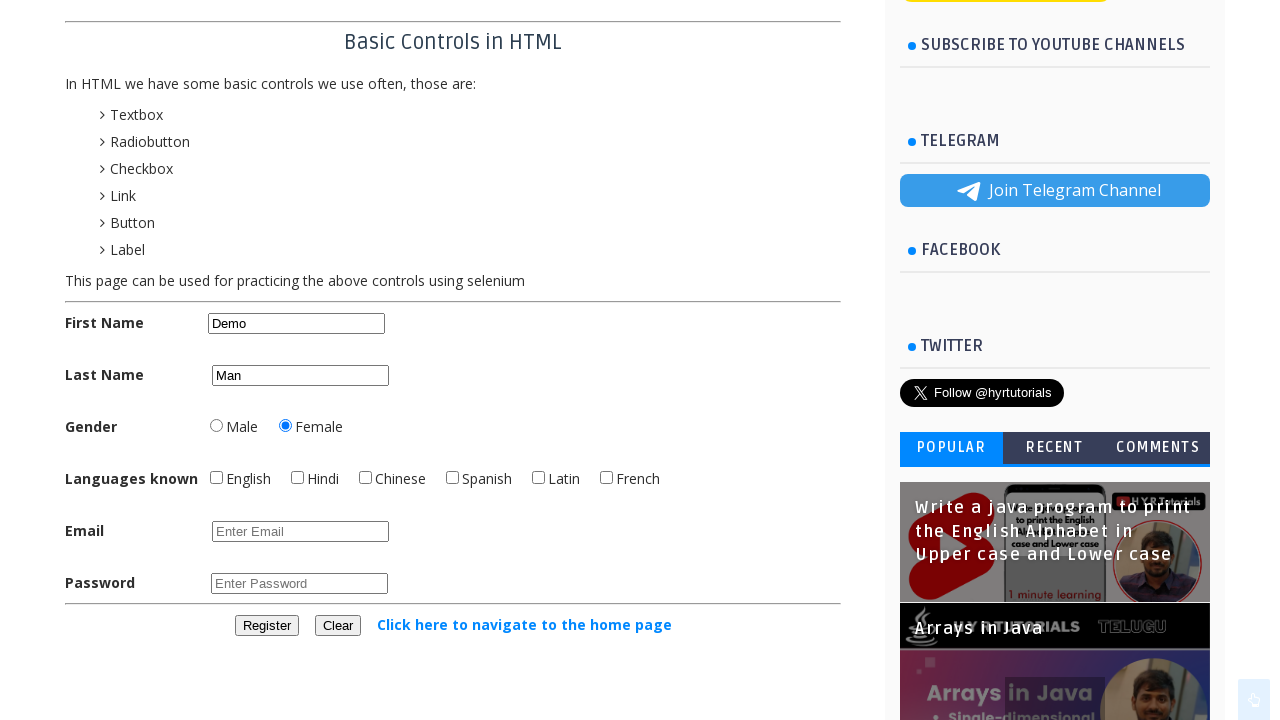

Checked 'Hindi' checkbox at (298, 478) on #hindichbx
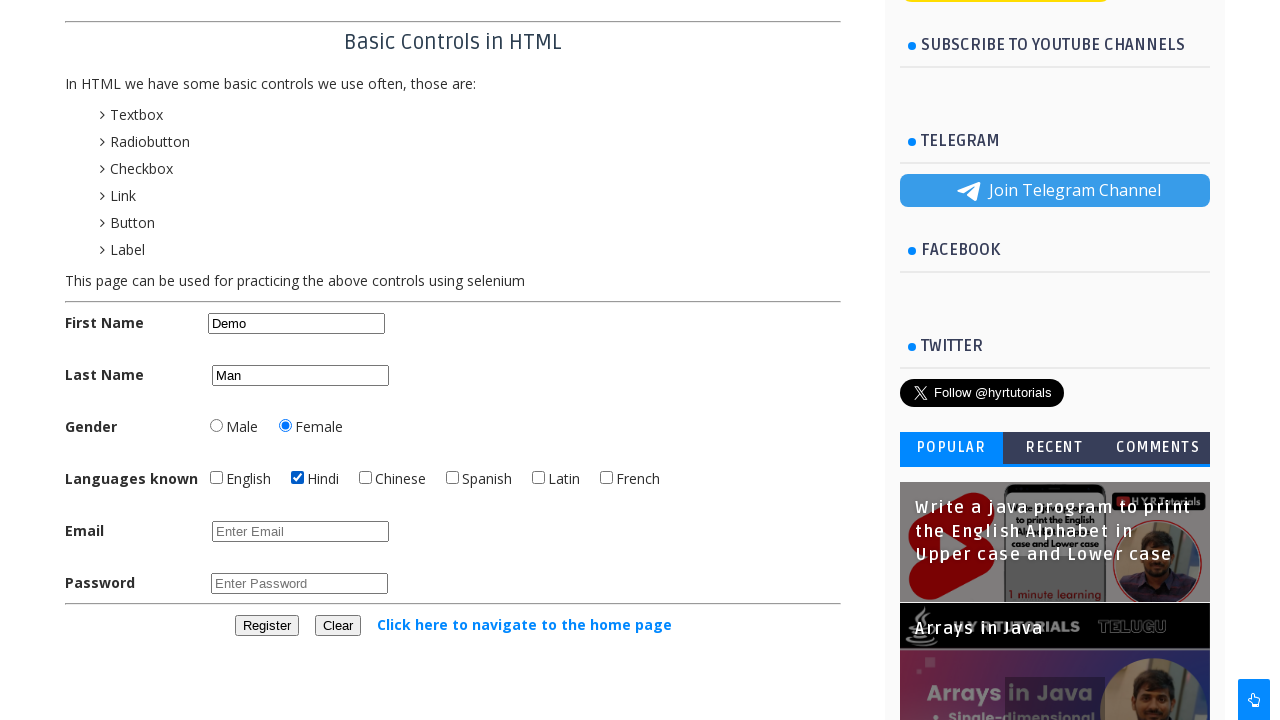

Filled email field with 'Demo@test.com' on #email
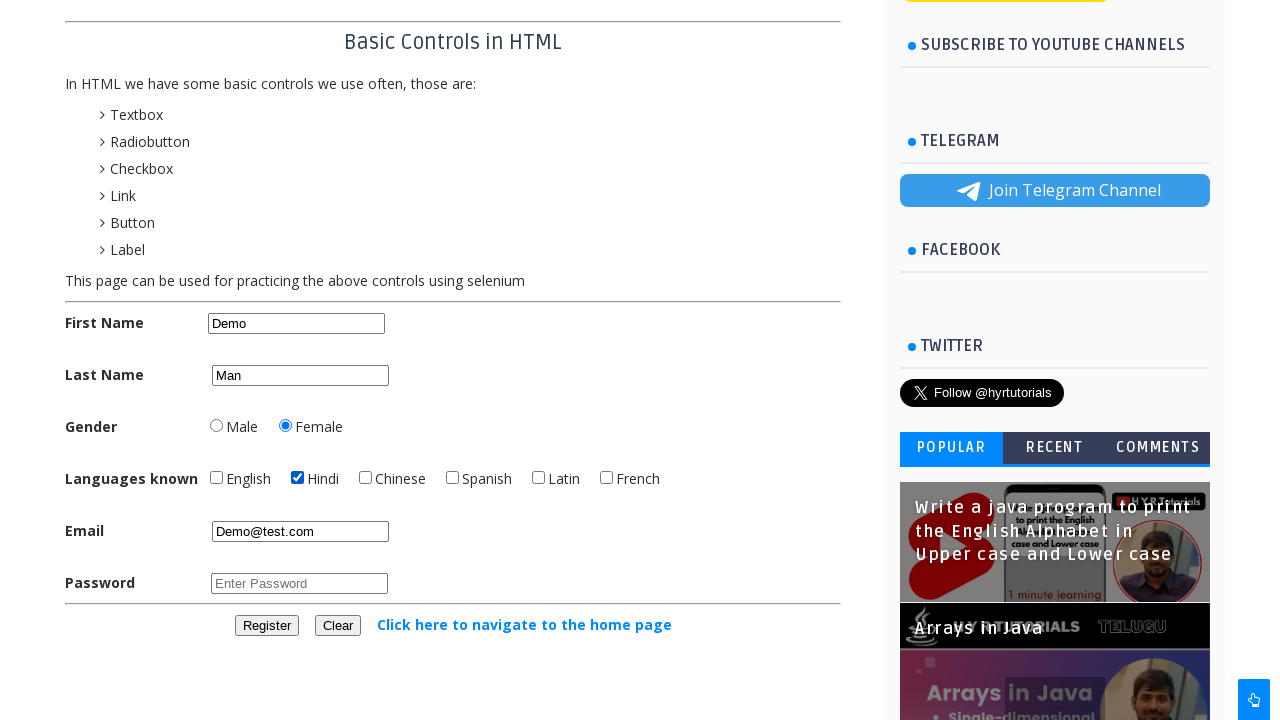

Filled password field with 'Demo@123' on #password
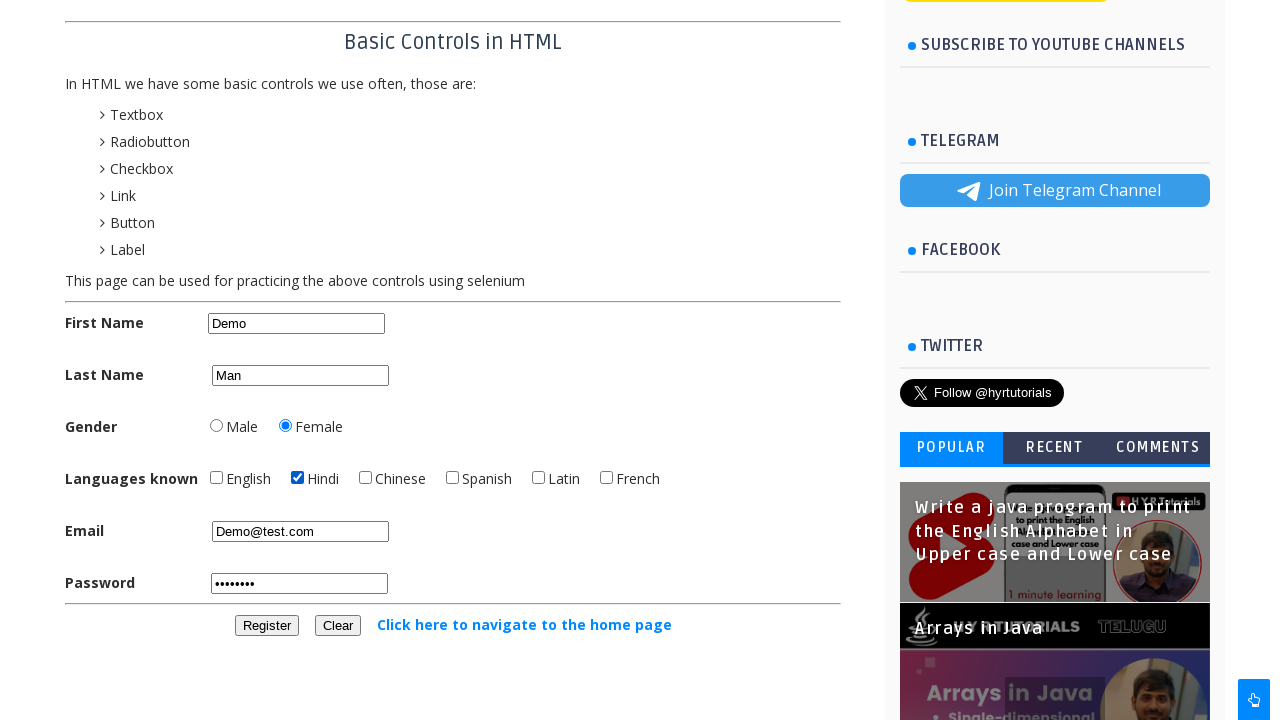

Clicked 'Register' button to submit form at (266, 626) on #registerbtn
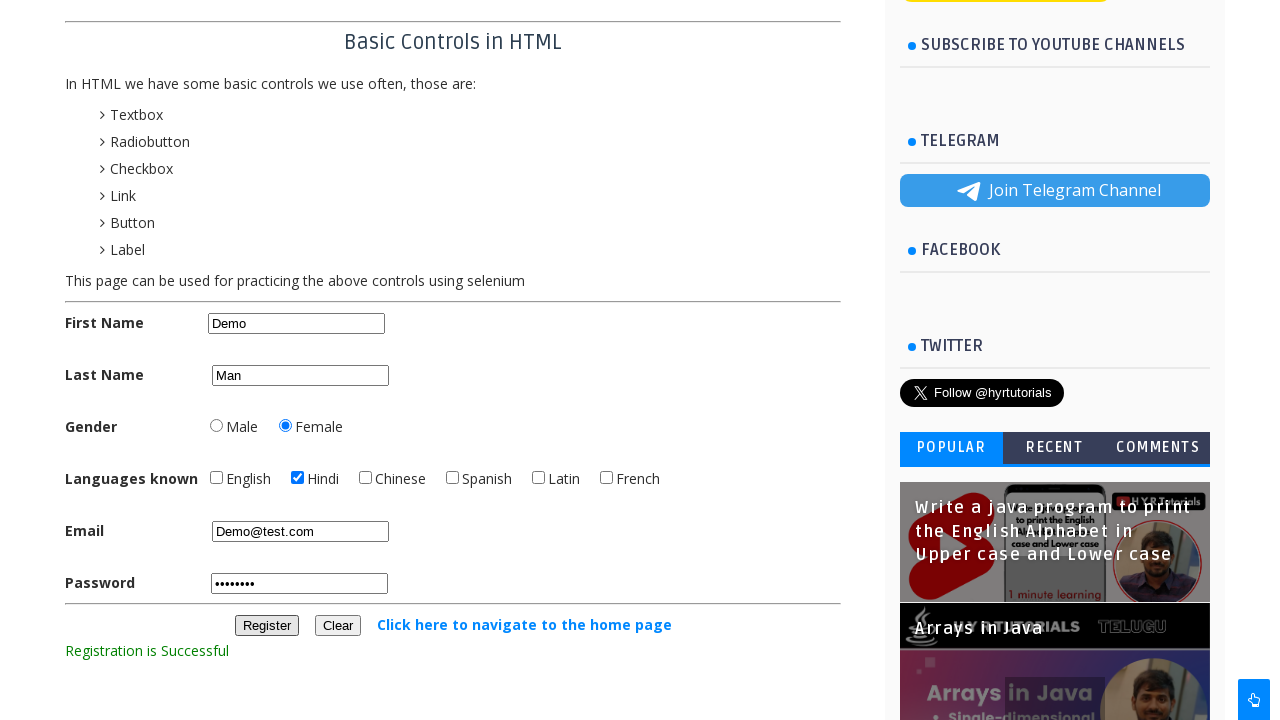

Success message appeared after form submission
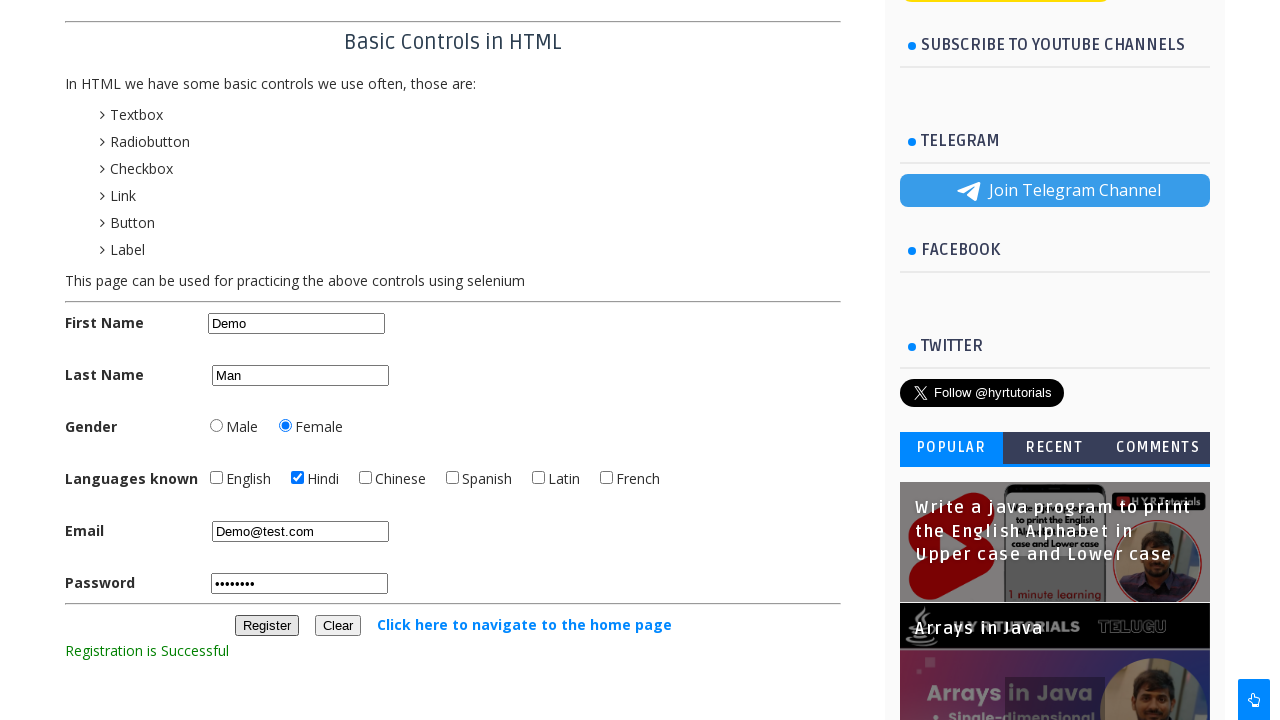

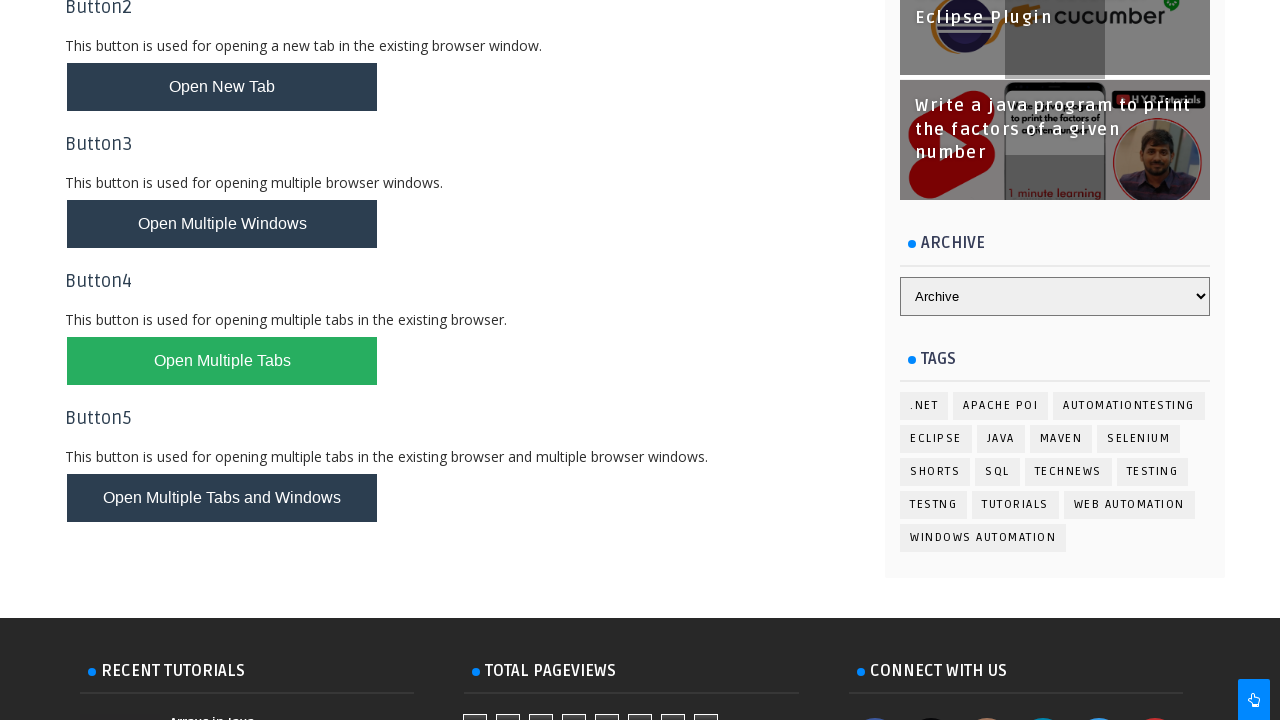